Navigates to W3Schools HTML tables page and interacts with a sample HTML table by locating and verifying table row elements.

Starting URL: https://www.w3schools.com/html/html_tables.asp

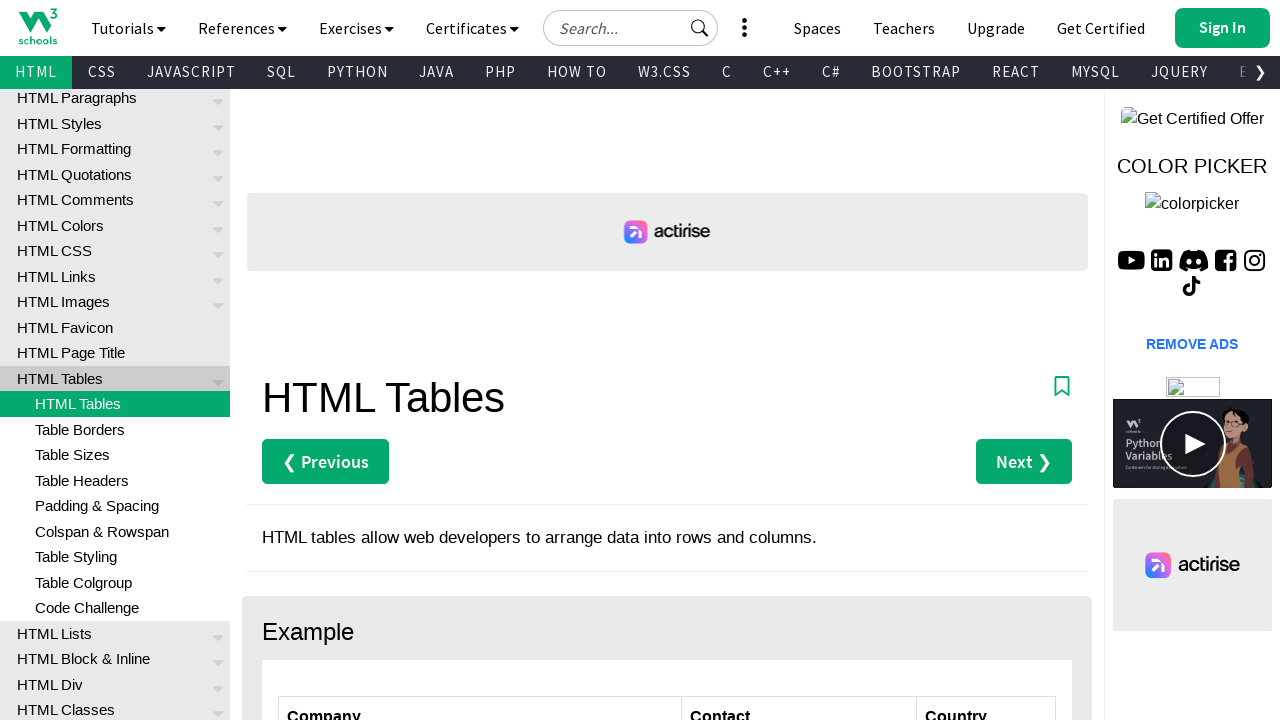

Waited for customers table to load
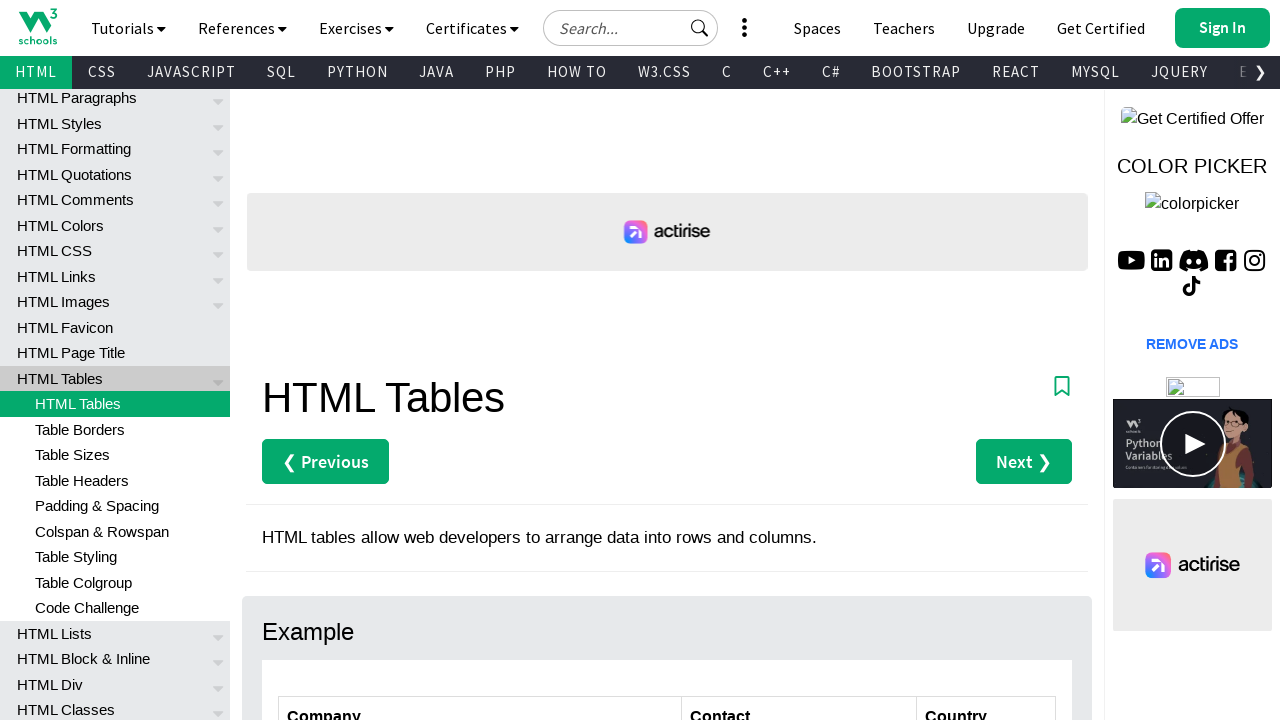

Waited for table row 2 first column to be available
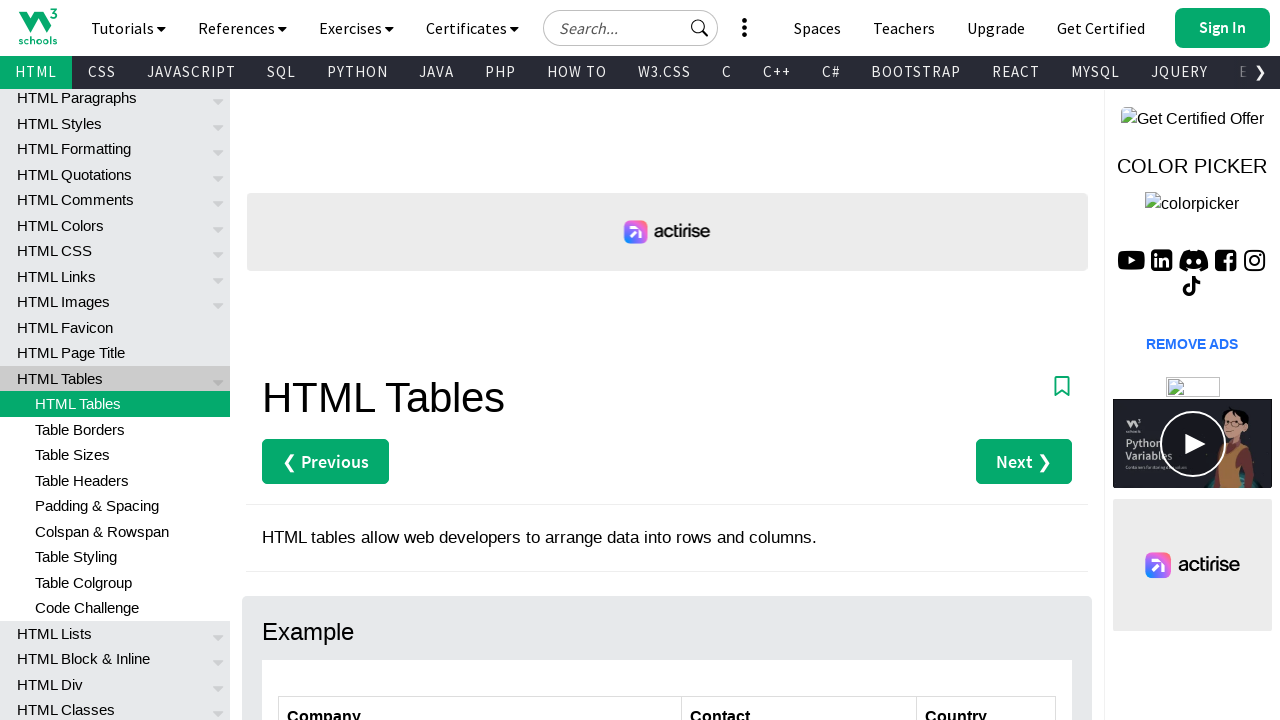

Clicked on table row 2 first column to verify interactability at (480, 360) on xpath=//*[@id='customers']/tbody/tr[2]/td[1]
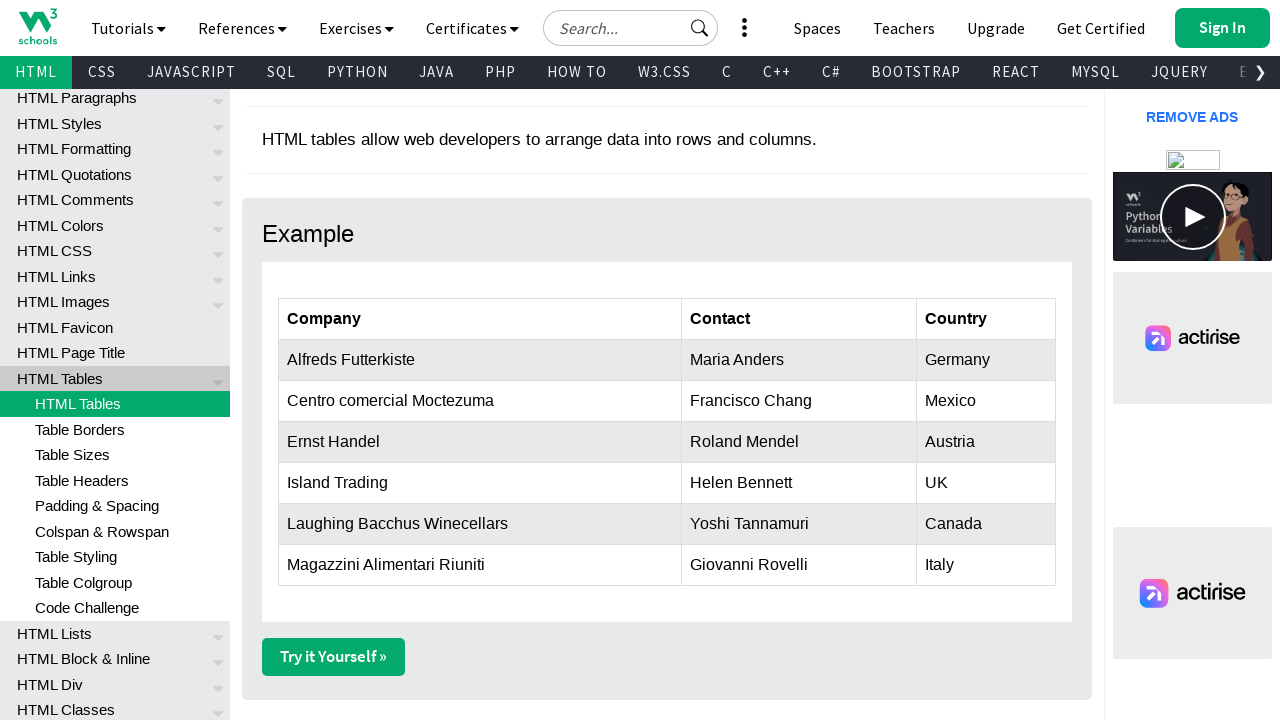

Waited for table row 3 first column to be available
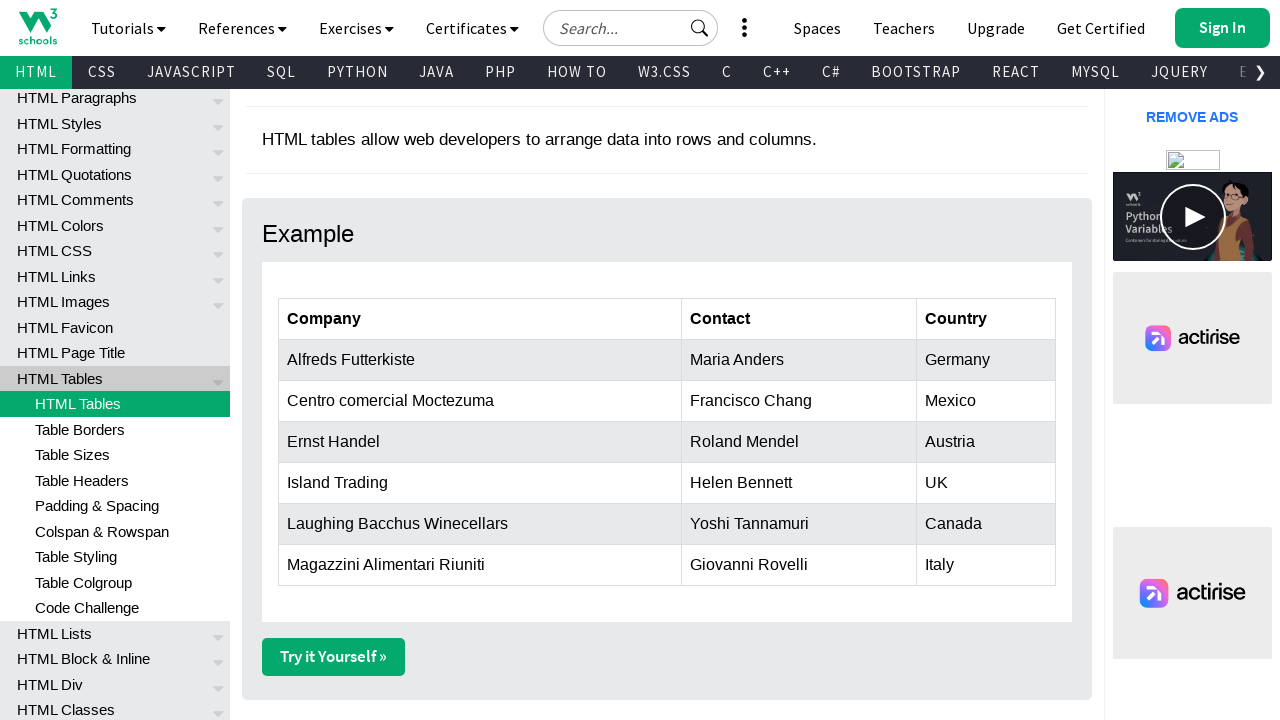

Clicked on table row 3 first column to verify interactability at (480, 401) on xpath=//*[@id='customers']/tbody/tr[3]/td[1]
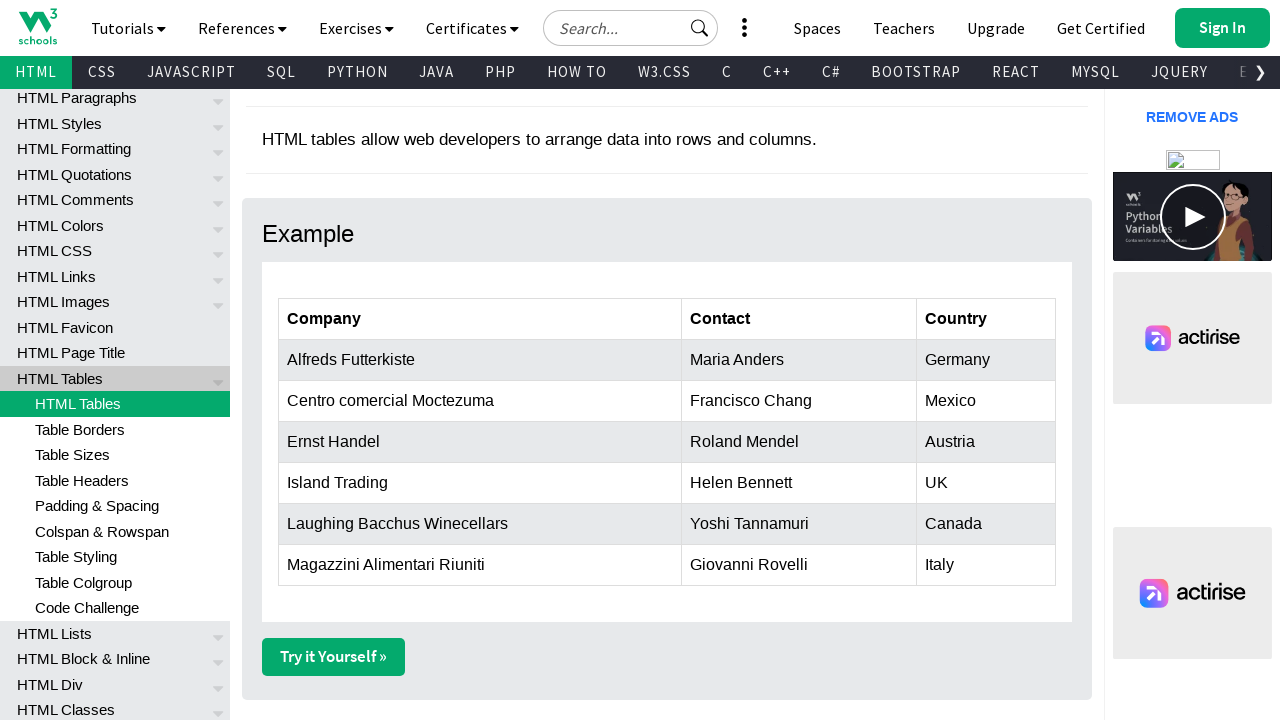

Waited for table row 4 first column to be available
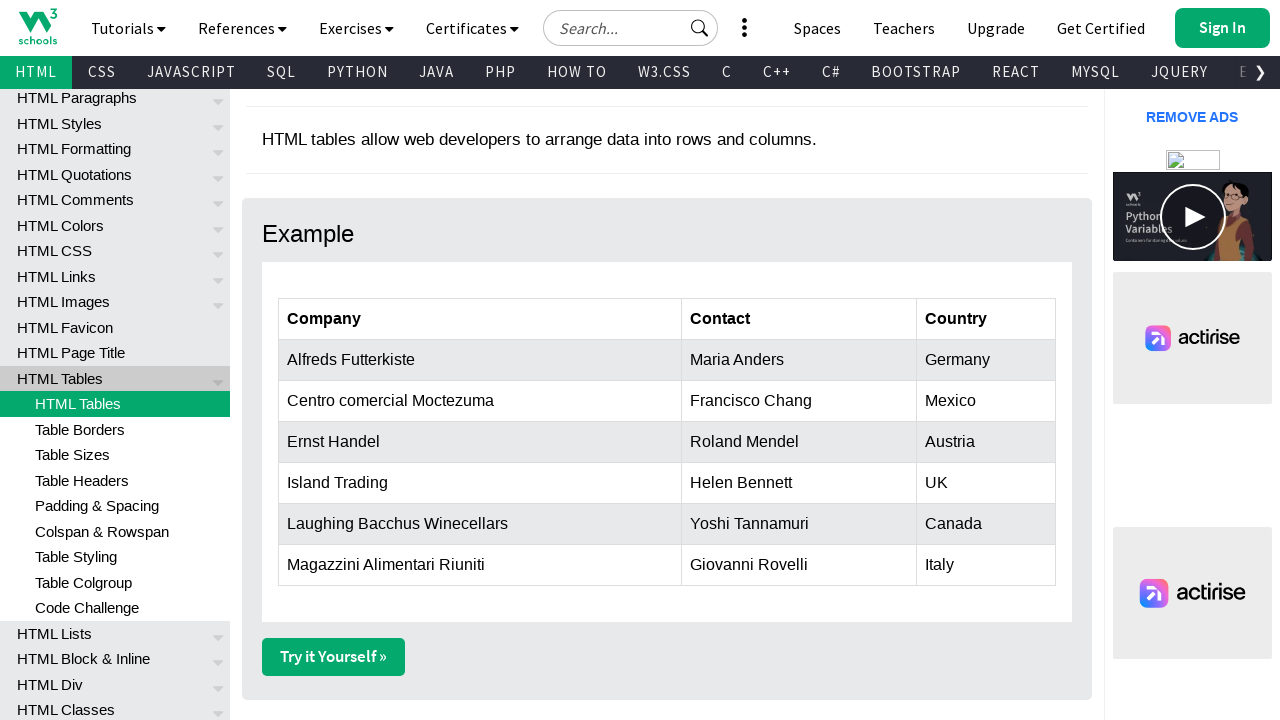

Clicked on table row 4 first column to verify interactability at (480, 442) on xpath=//*[@id='customers']/tbody/tr[4]/td[1]
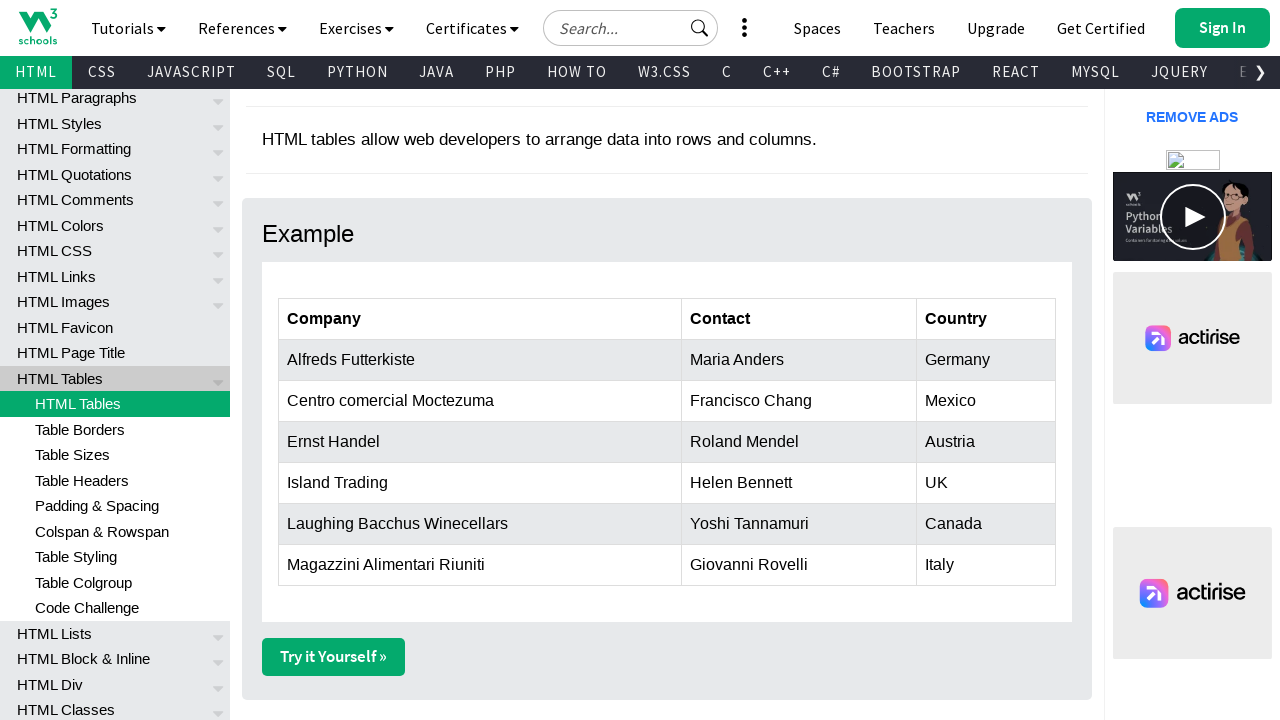

Waited for table row 5 first column to be available
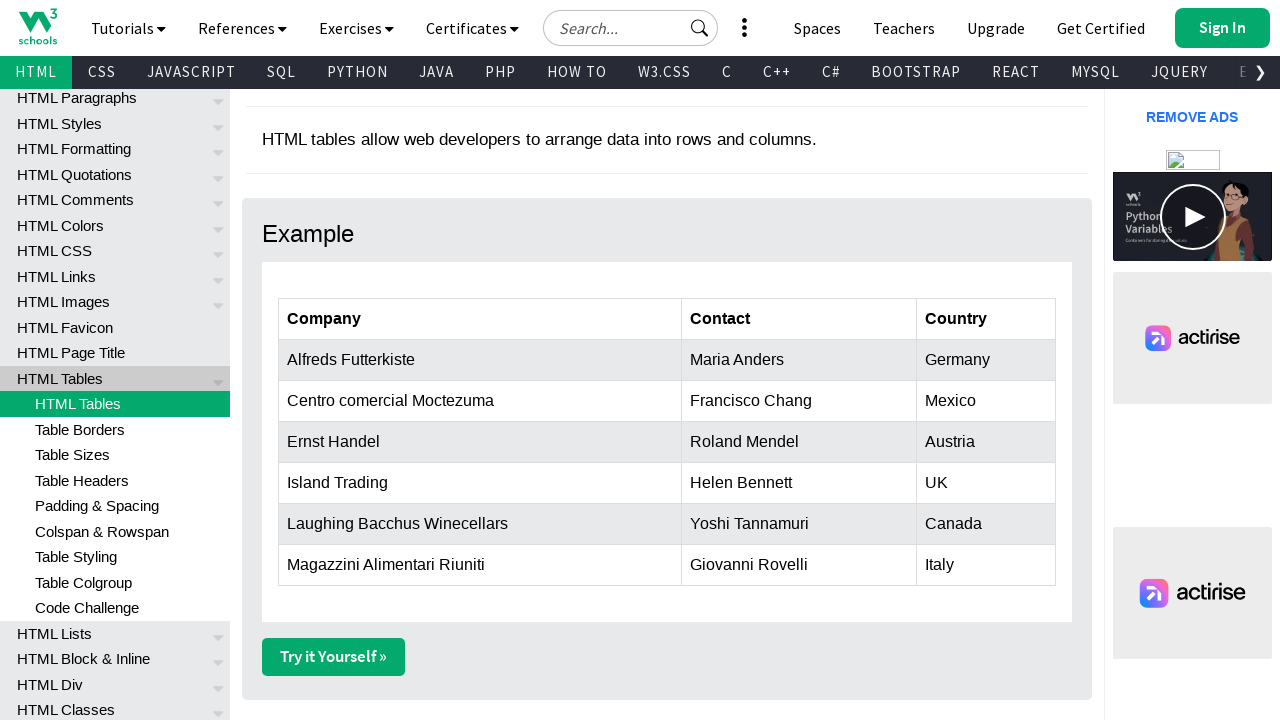

Clicked on table row 5 first column to verify interactability at (480, 483) on xpath=//*[@id='customers']/tbody/tr[5]/td[1]
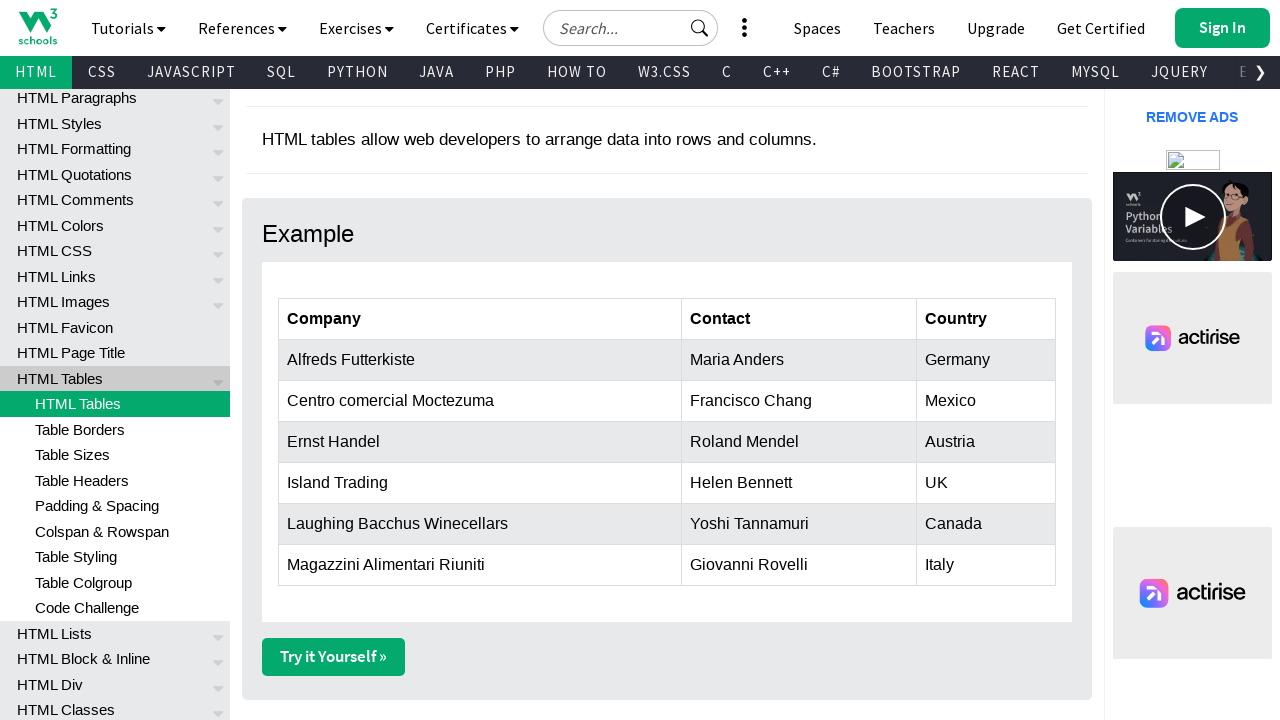

Waited for table row 6 first column to be available
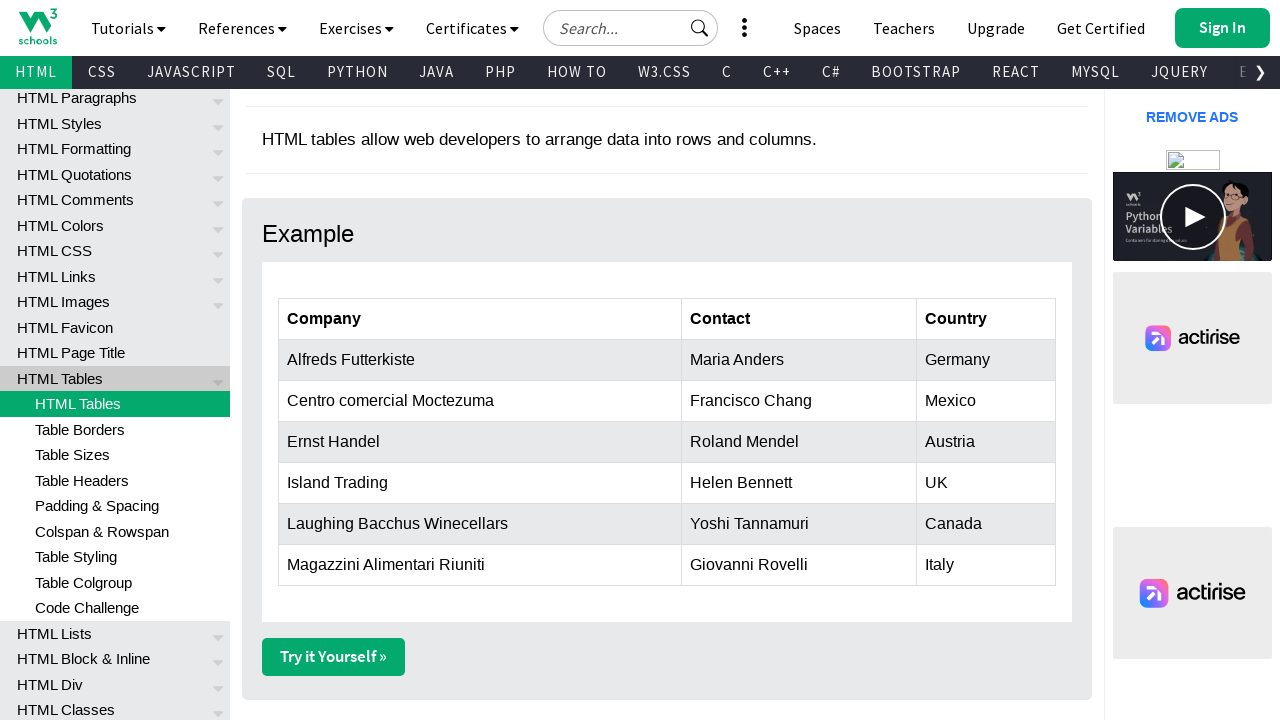

Clicked on table row 6 first column to verify interactability at (480, 524) on xpath=//*[@id='customers']/tbody/tr[6]/td[1]
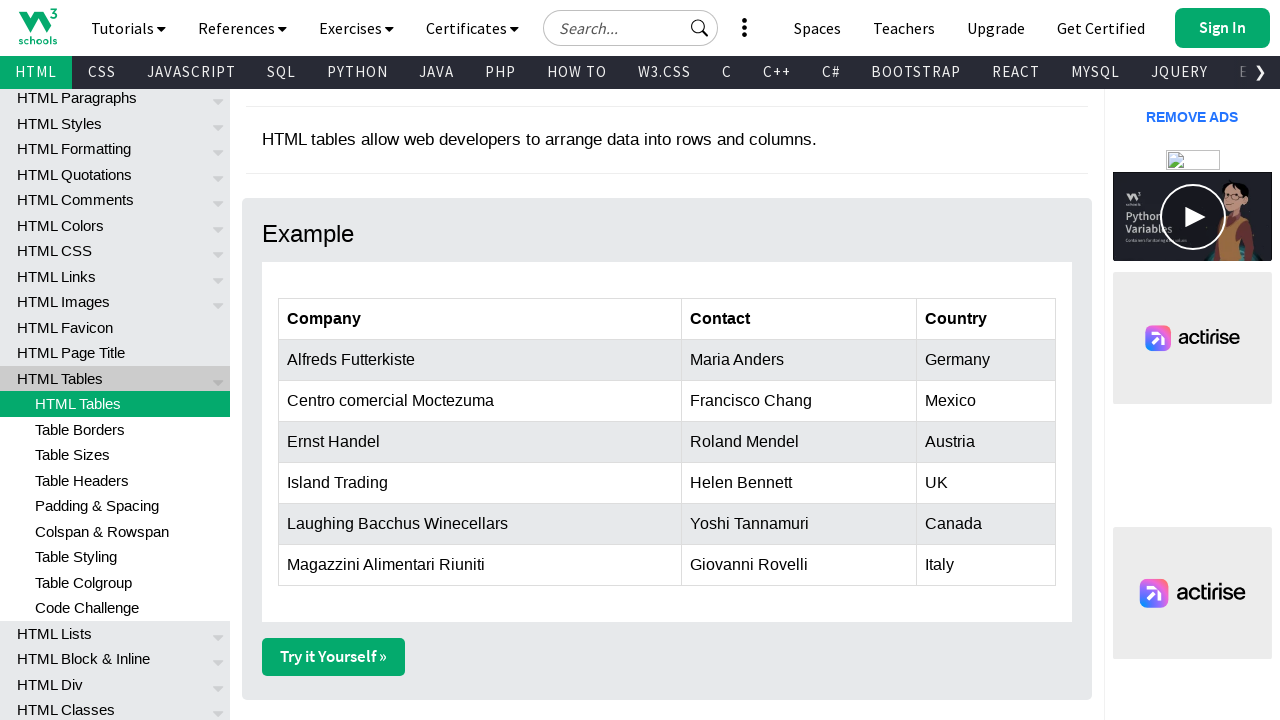

Waited for table row 7 first column to be available
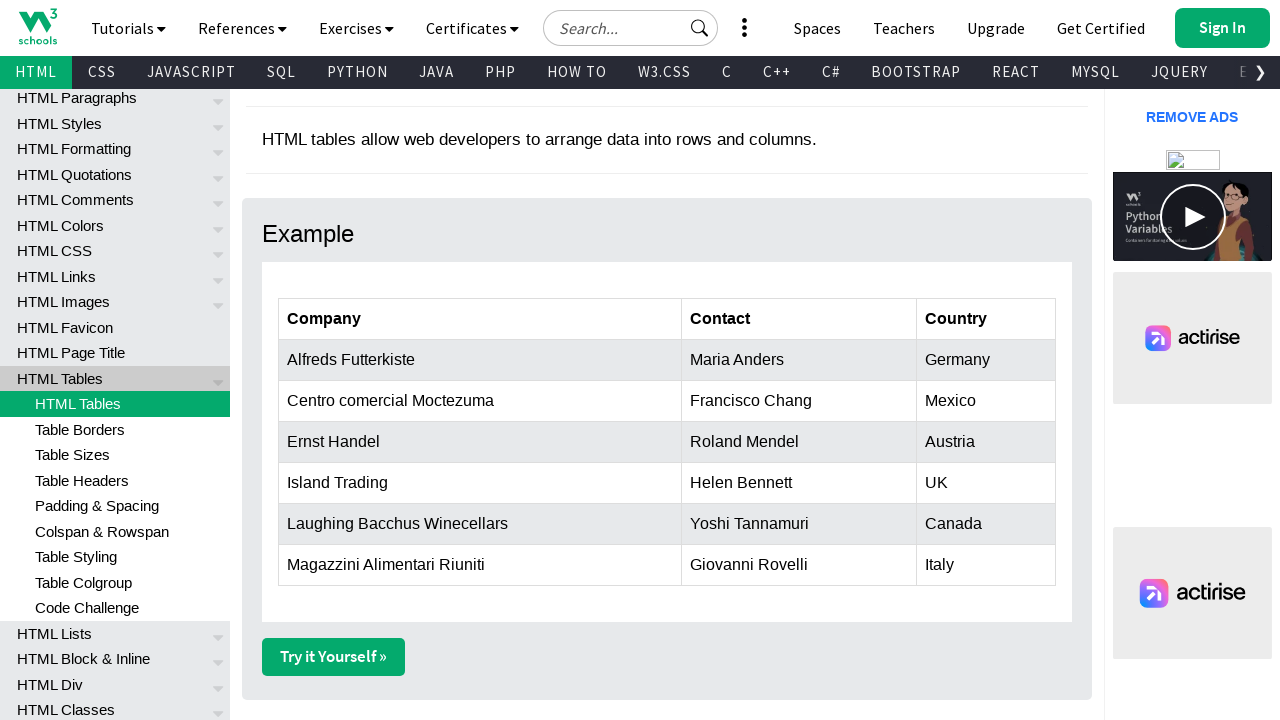

Clicked on table row 7 first column to verify interactability at (480, 565) on xpath=//*[@id='customers']/tbody/tr[7]/td[1]
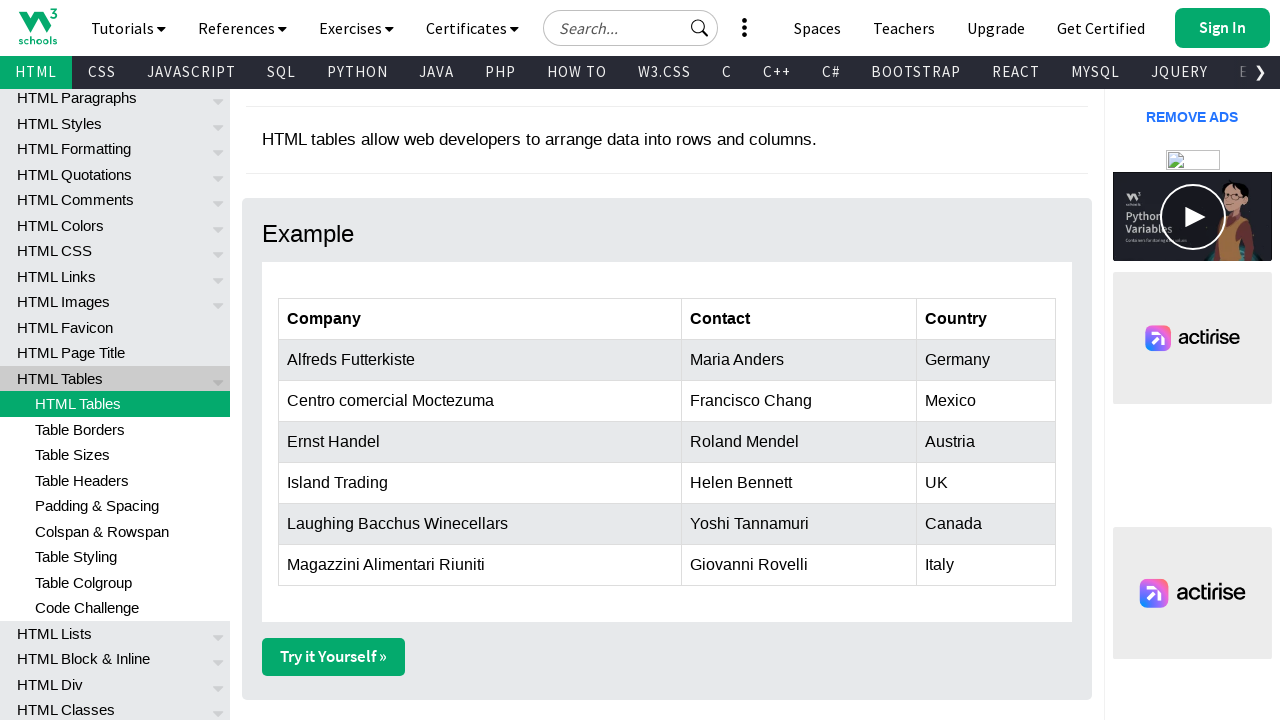

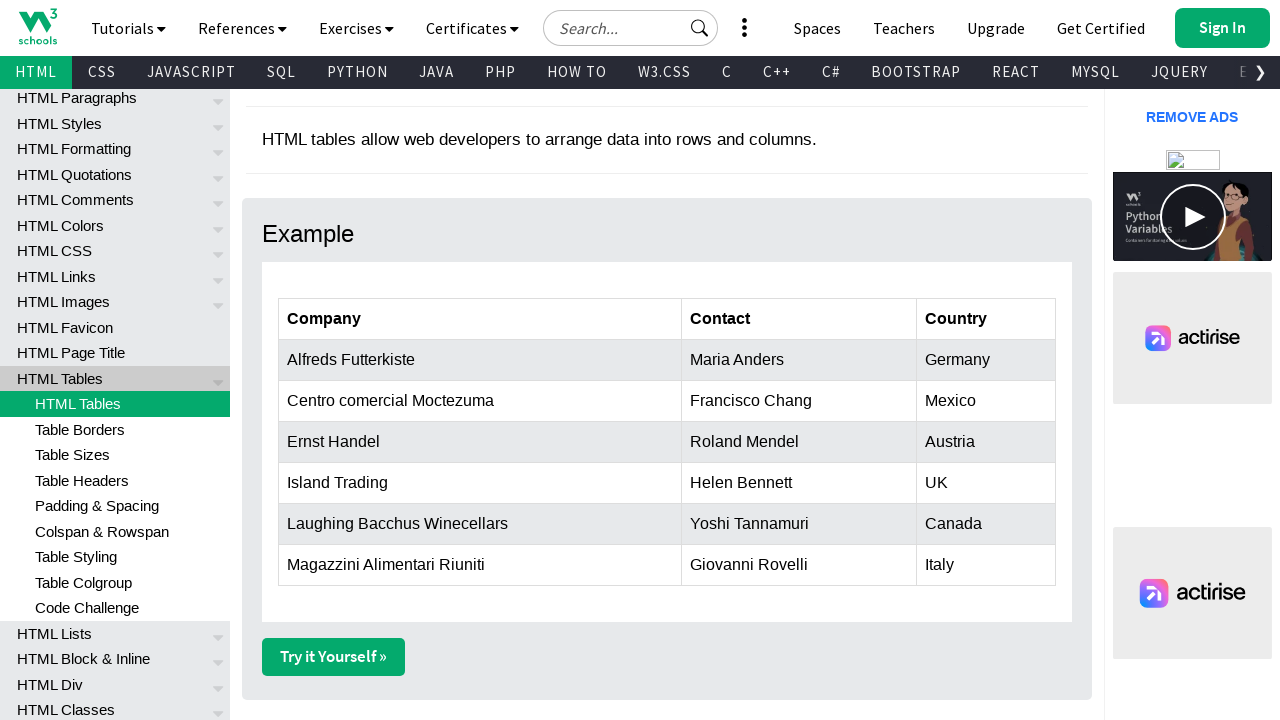